Automates playing the Cookie Clicker game by selecting English language, repeatedly clicking the cookie, and periodically purchasing the most expensive available upgrade in the shop.

Starting URL: https://ozh.github.io/cookieclicker/

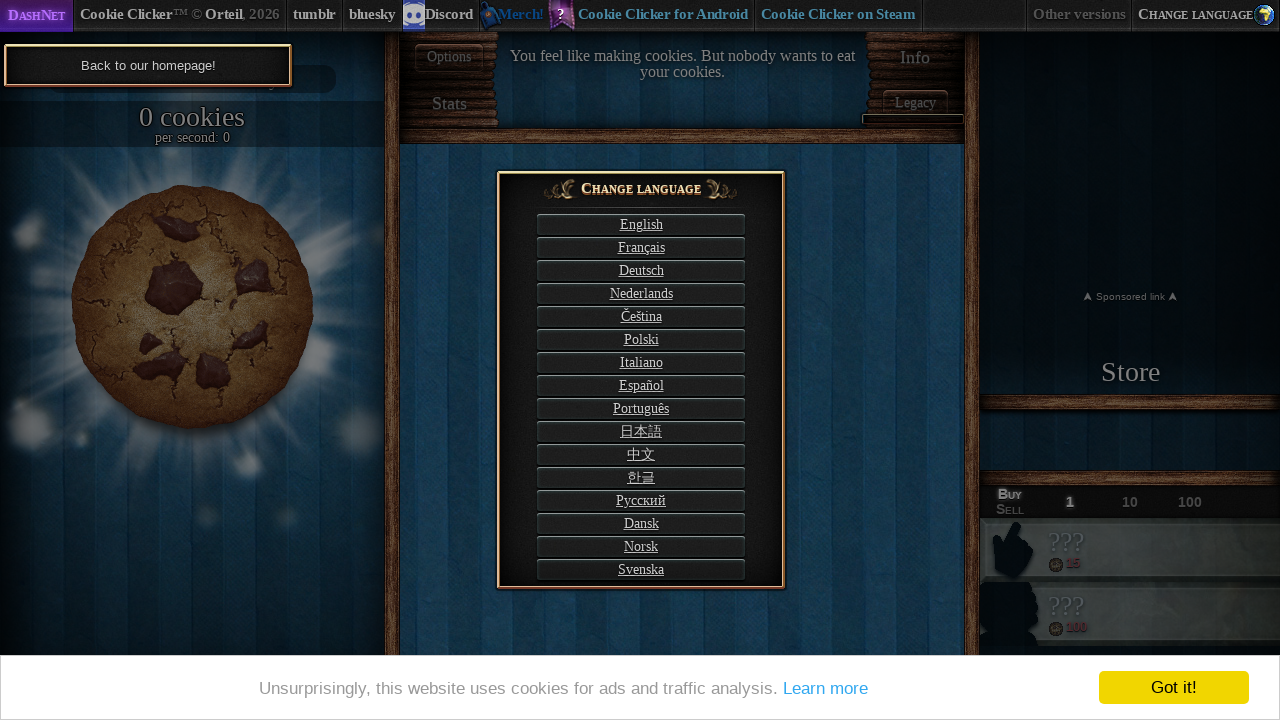

English language selector loaded
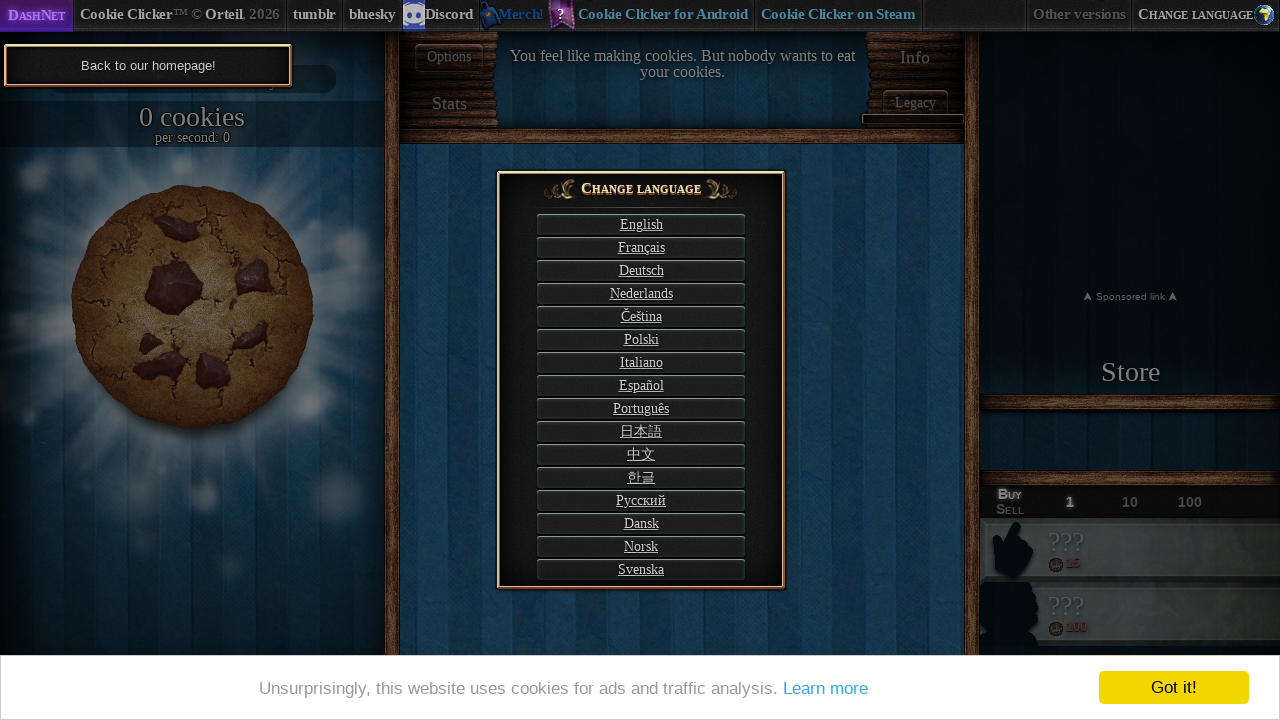

Selected English language at (641, 224) on xpath=//*[@id="langSelect-EN"]
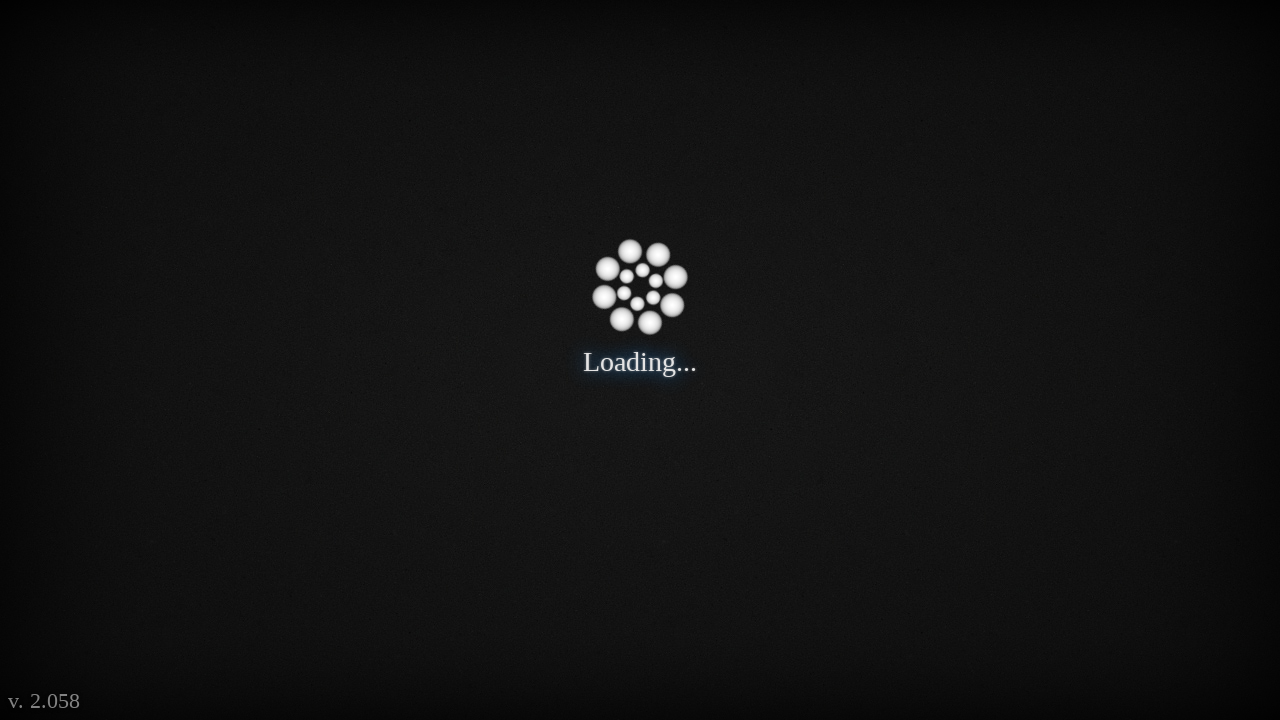

Waited 2 seconds for game initialization
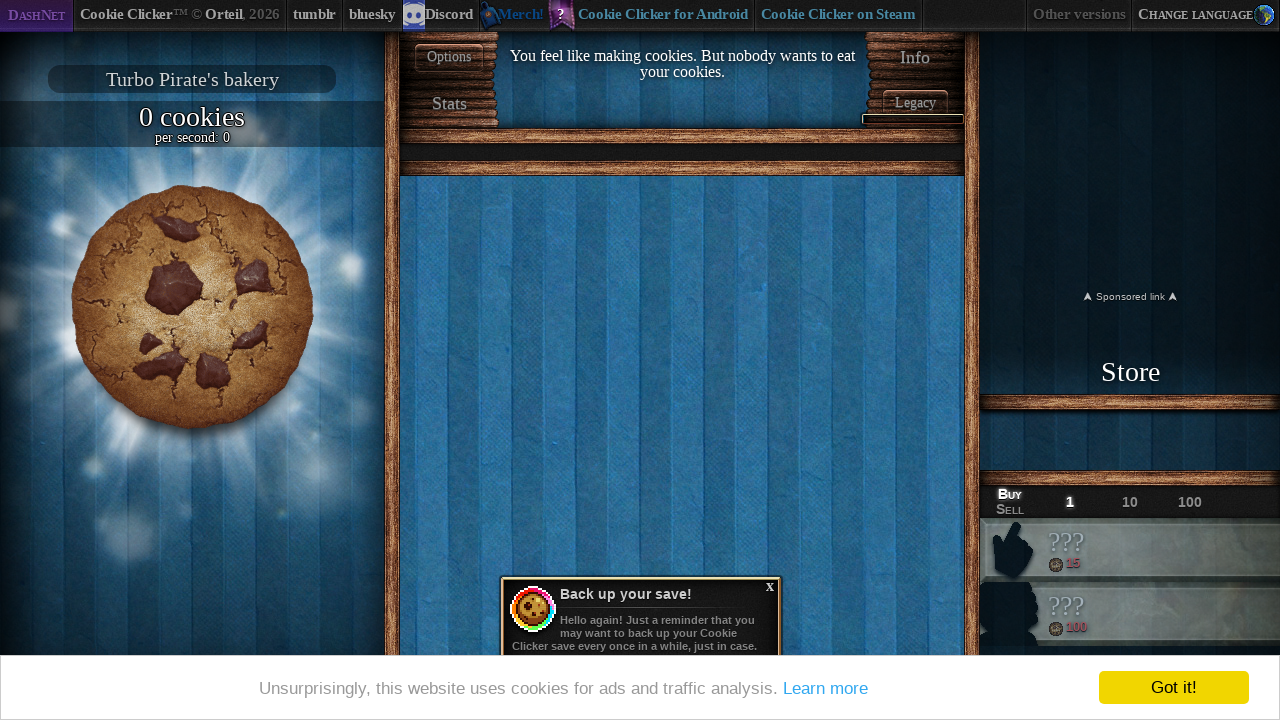

Big cookie button is now available
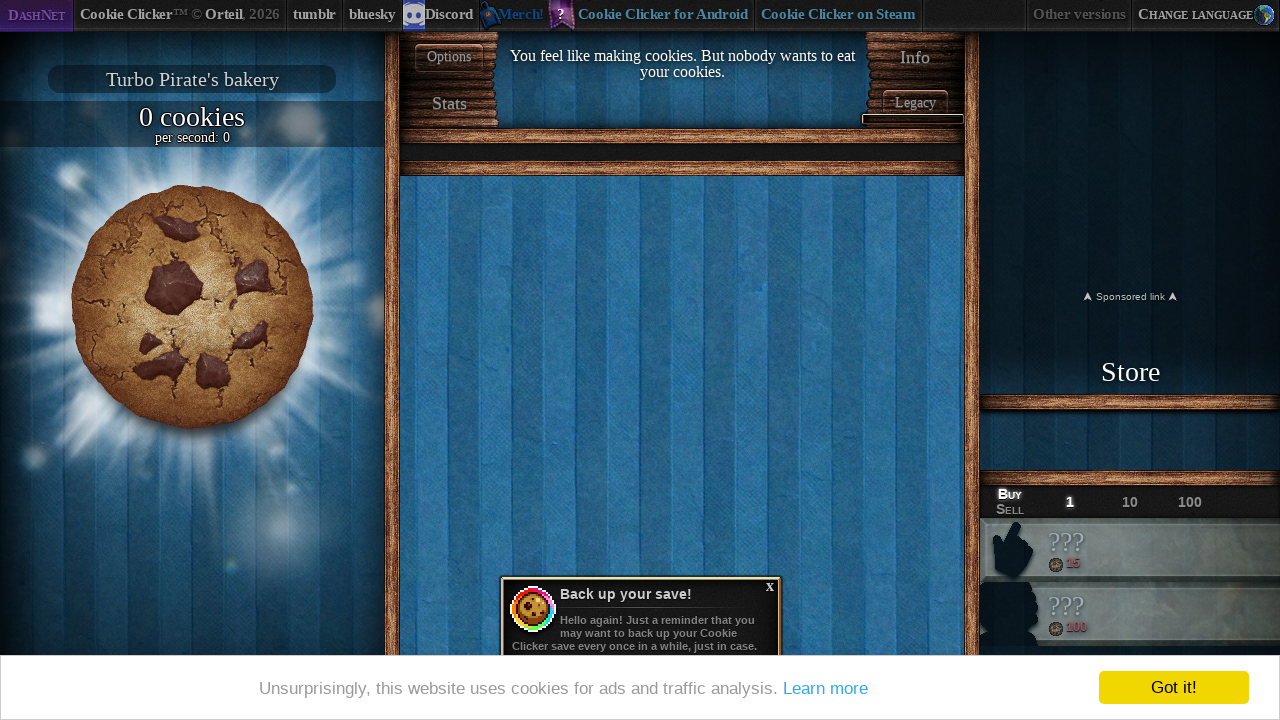

Clicked the big cookie at (192, 307) on #bigCookie
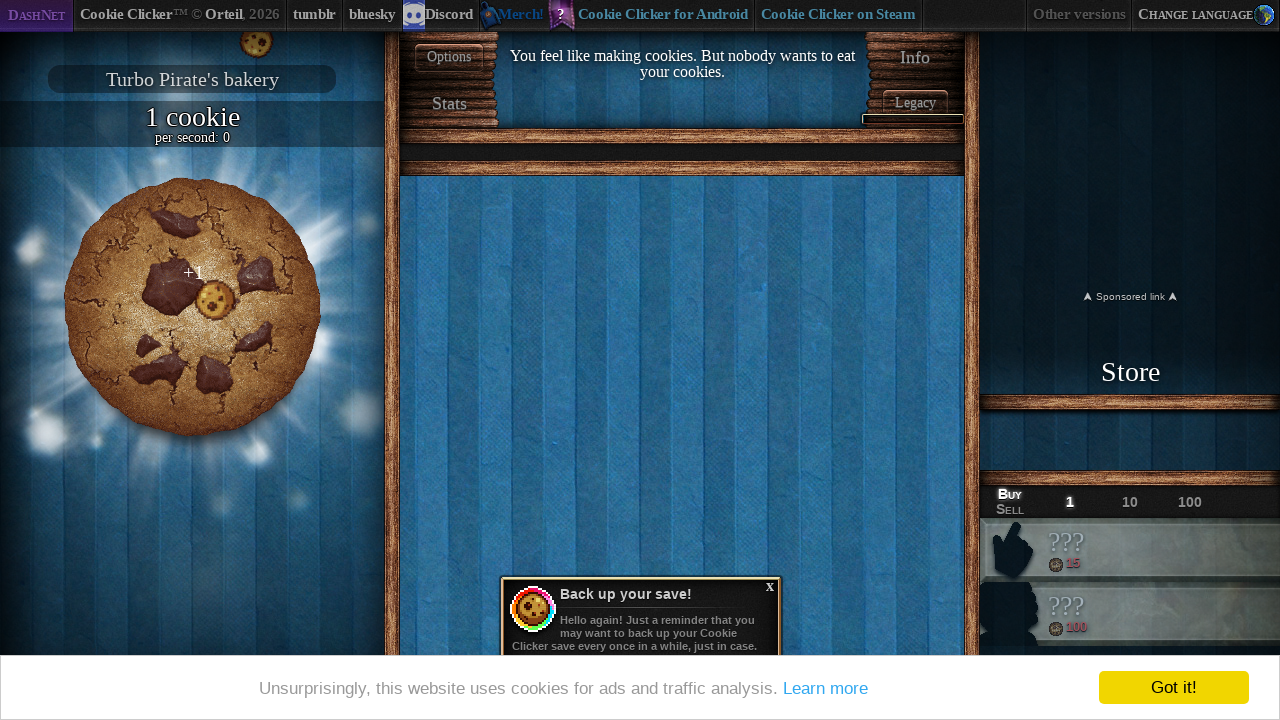

Clicked the big cookie at (192, 307) on #bigCookie
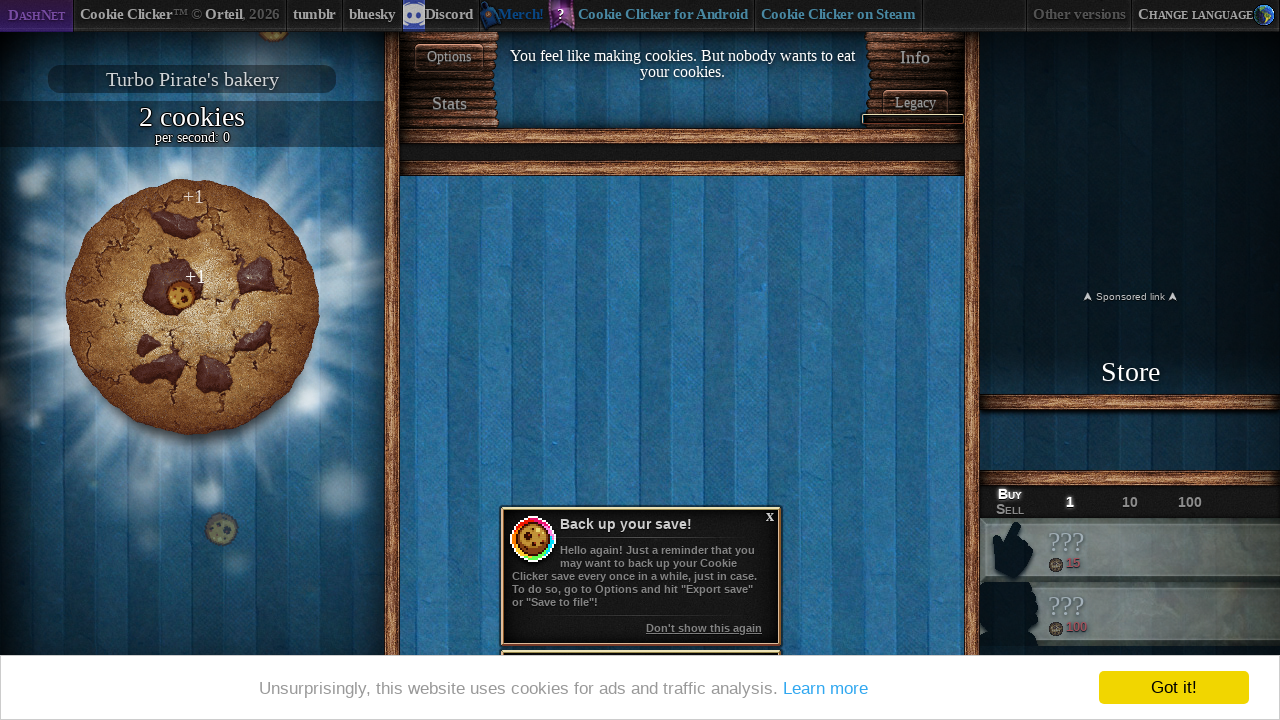

Clicked the big cookie at (192, 307) on #bigCookie
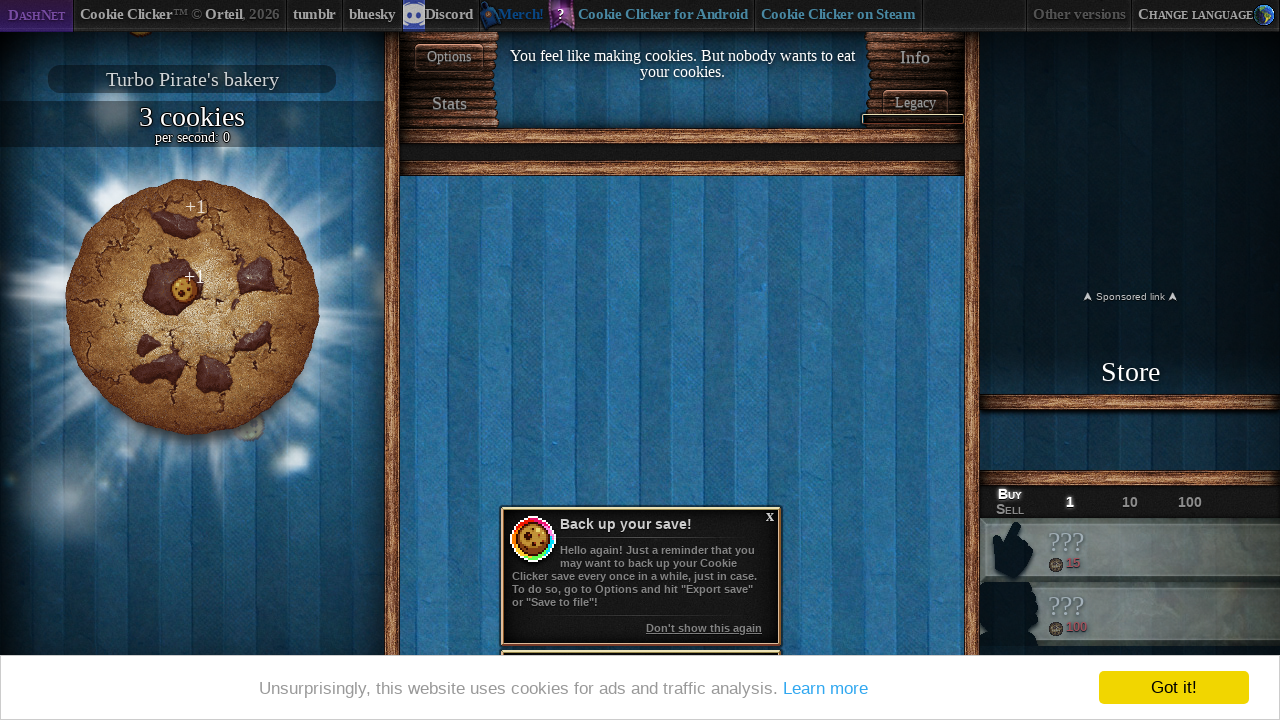

Clicked the big cookie at (192, 307) on #bigCookie
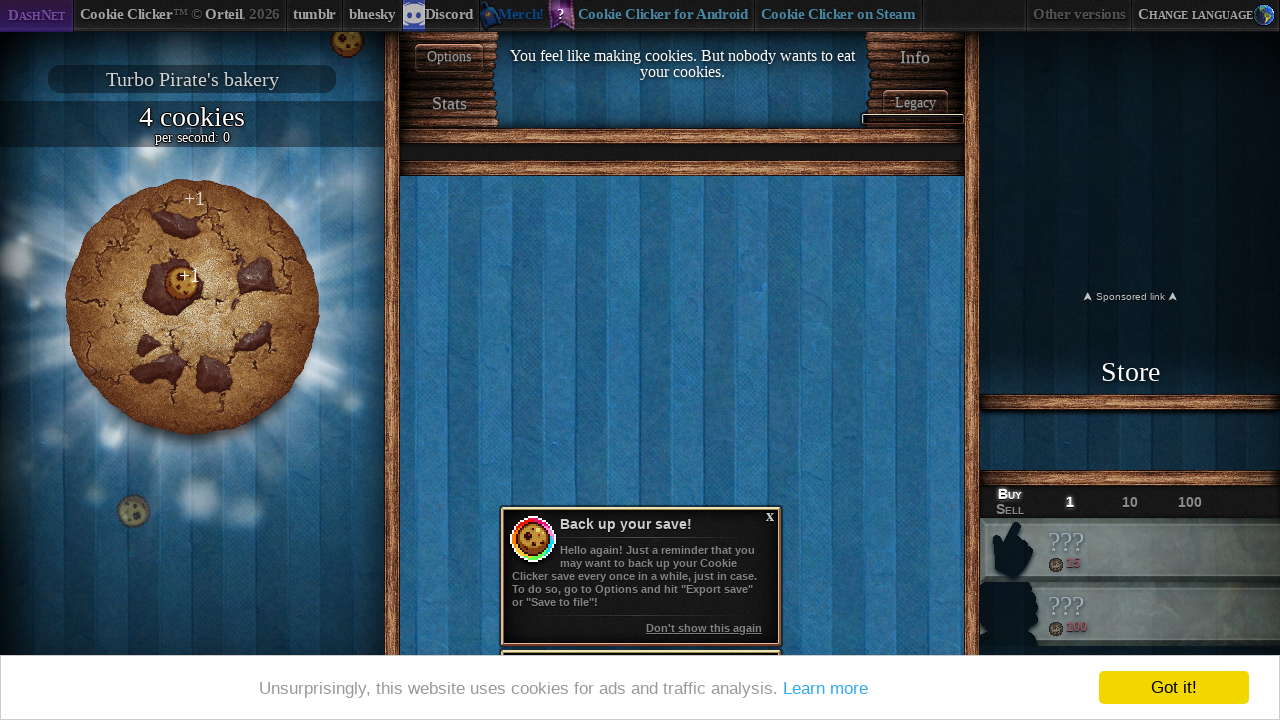

Found 21 products in shop
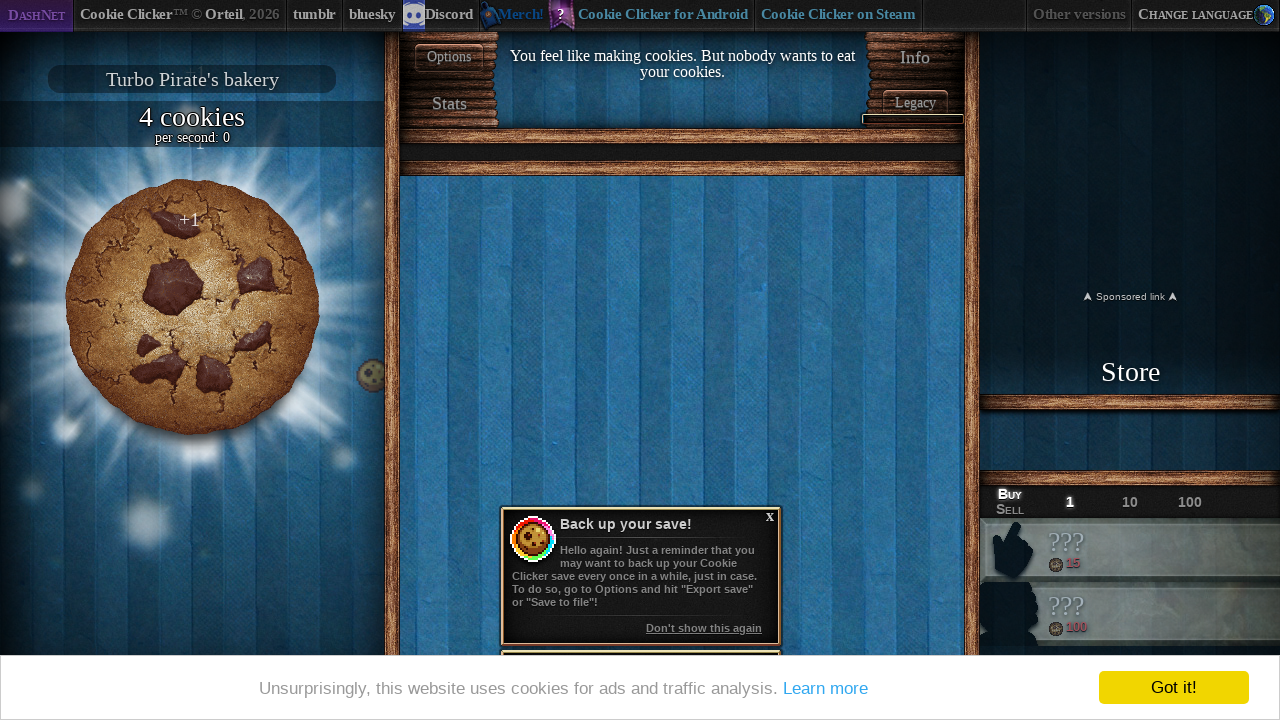

Identified 0 affordable products
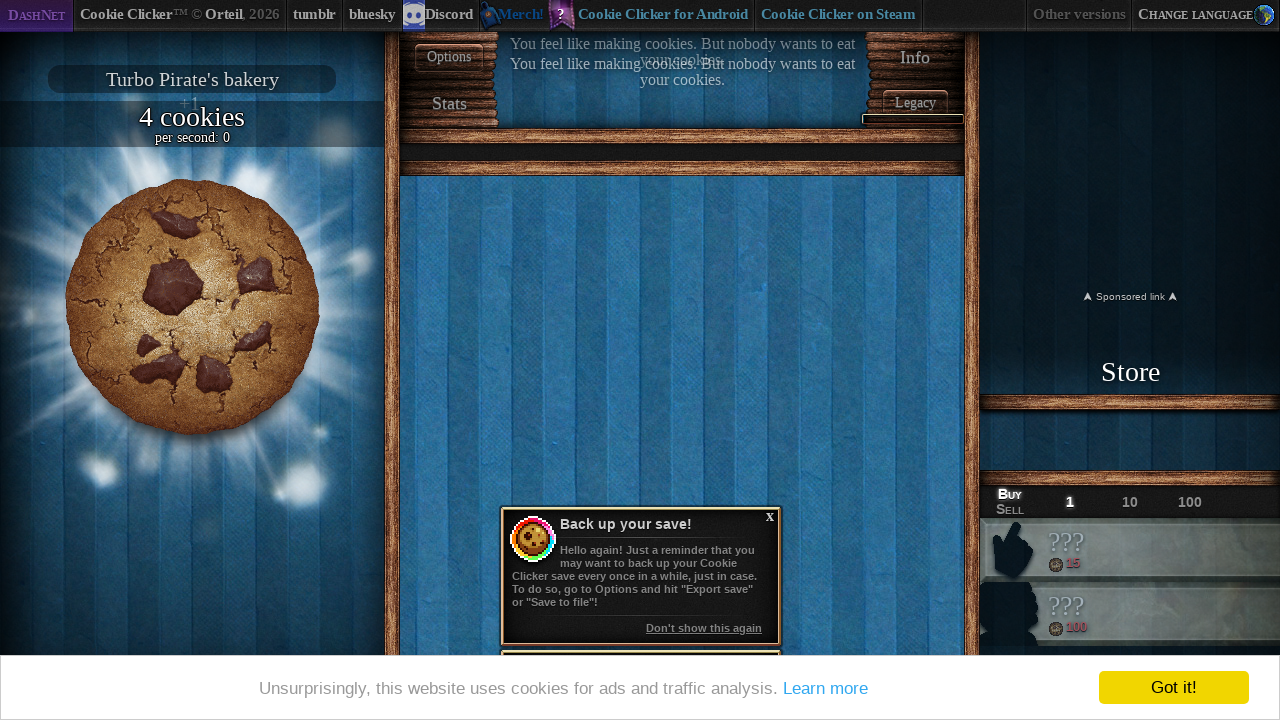

Clicked the big cookie at (192, 307) on #bigCookie
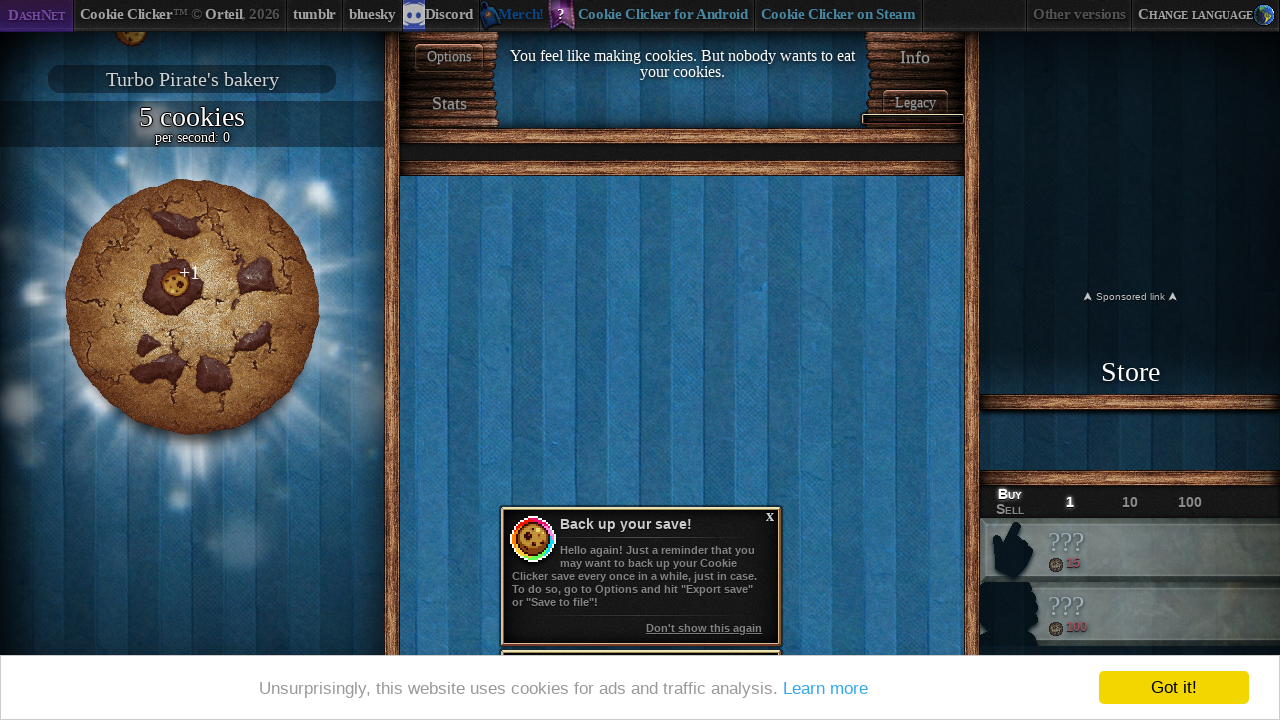

Clicked the big cookie at (192, 307) on #bigCookie
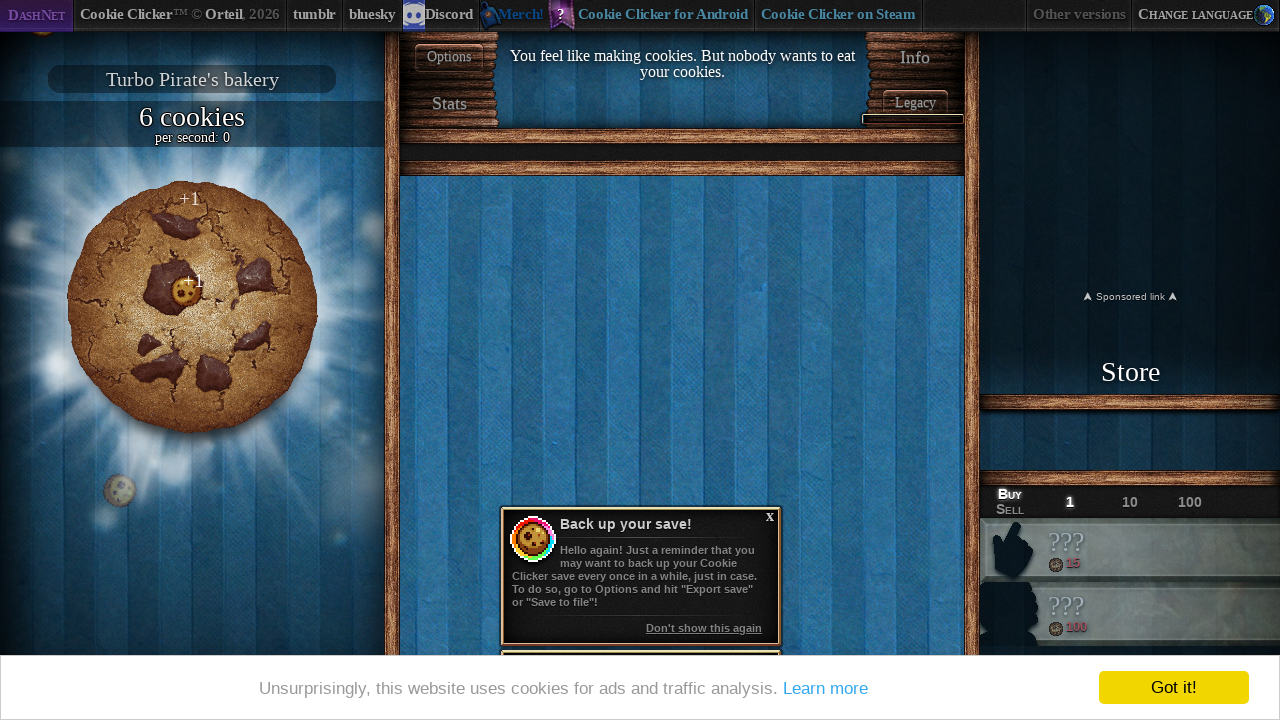

Found 21 products in shop
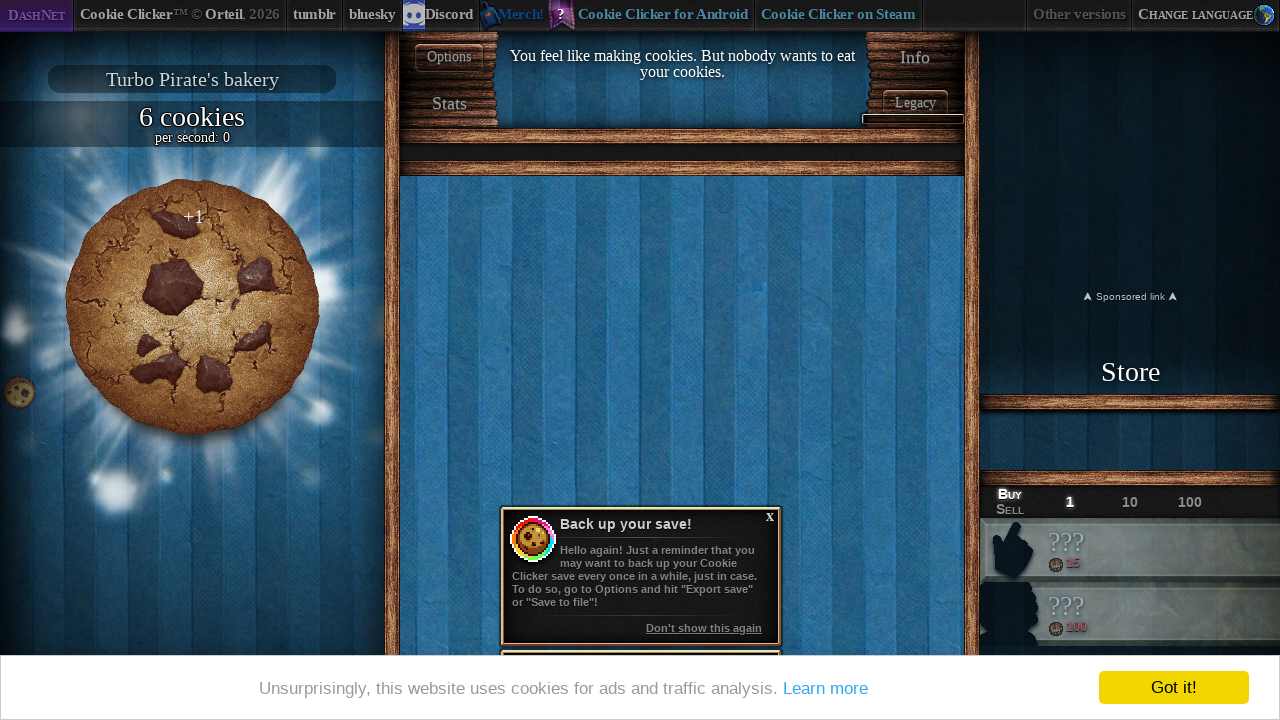

Identified 0 affordable products
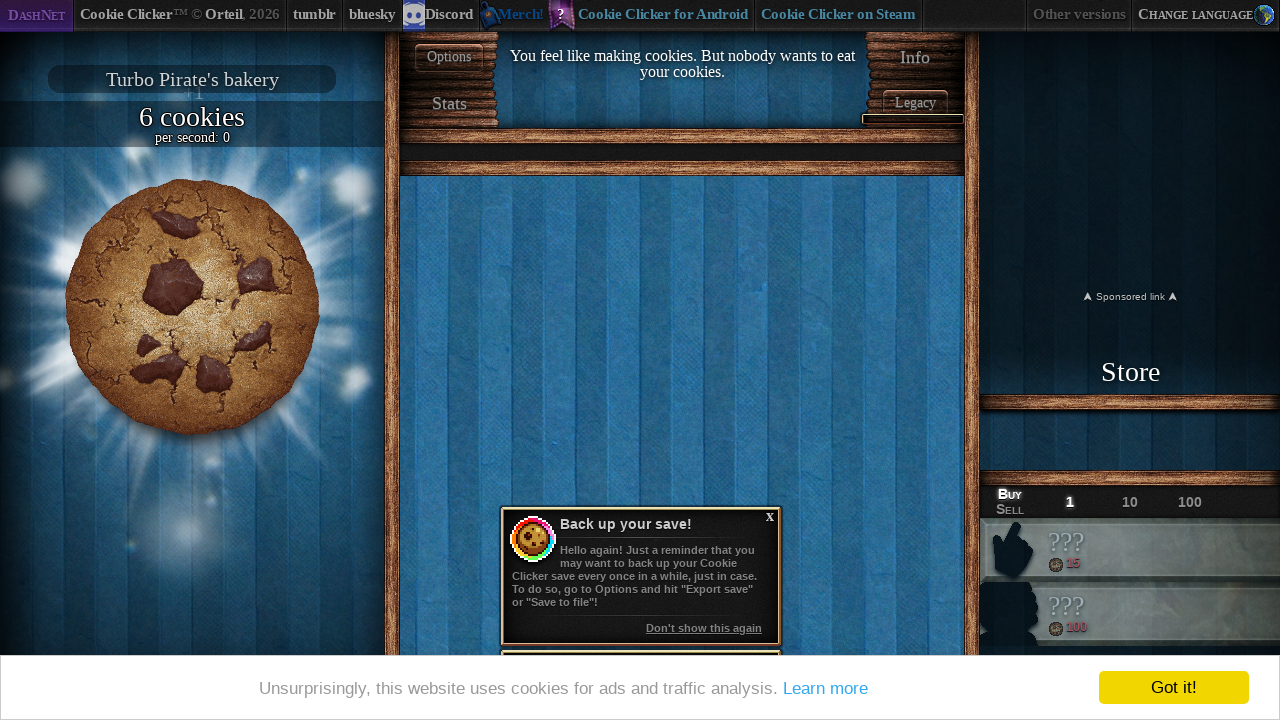

Clicked the big cookie at (192, 307) on #bigCookie
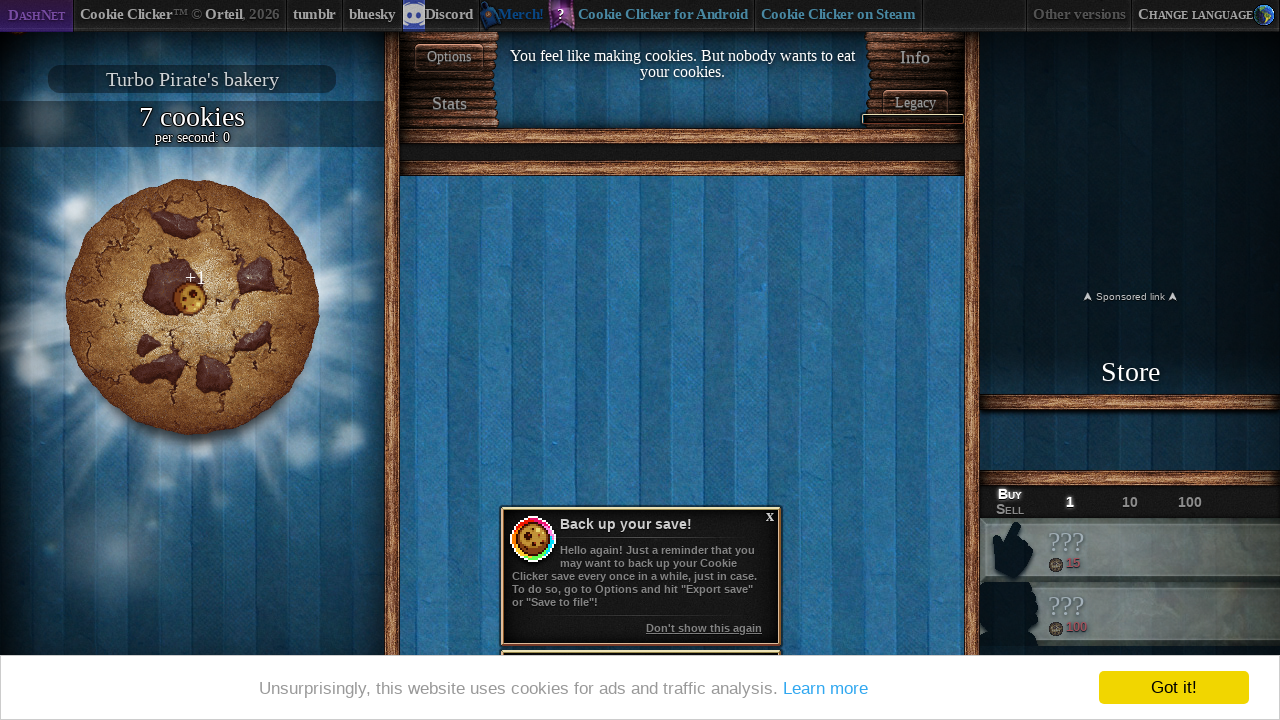

Clicked the big cookie at (192, 307) on #bigCookie
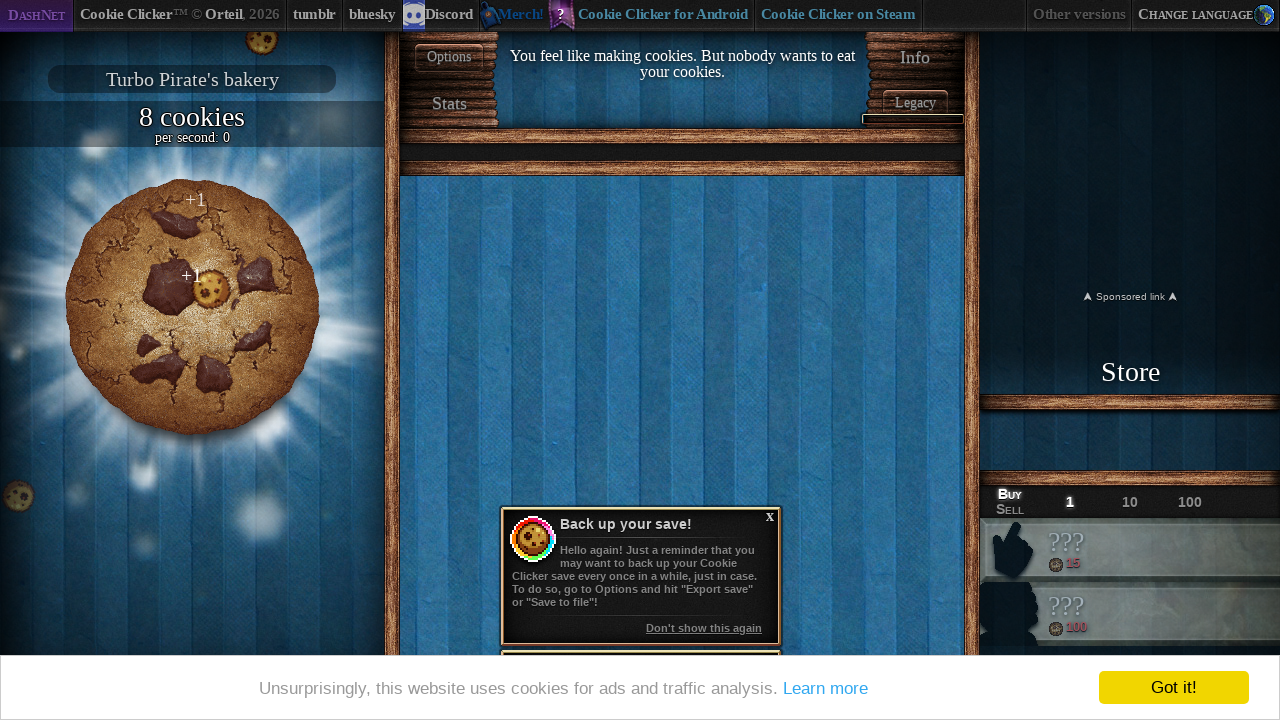

Found 21 products in shop
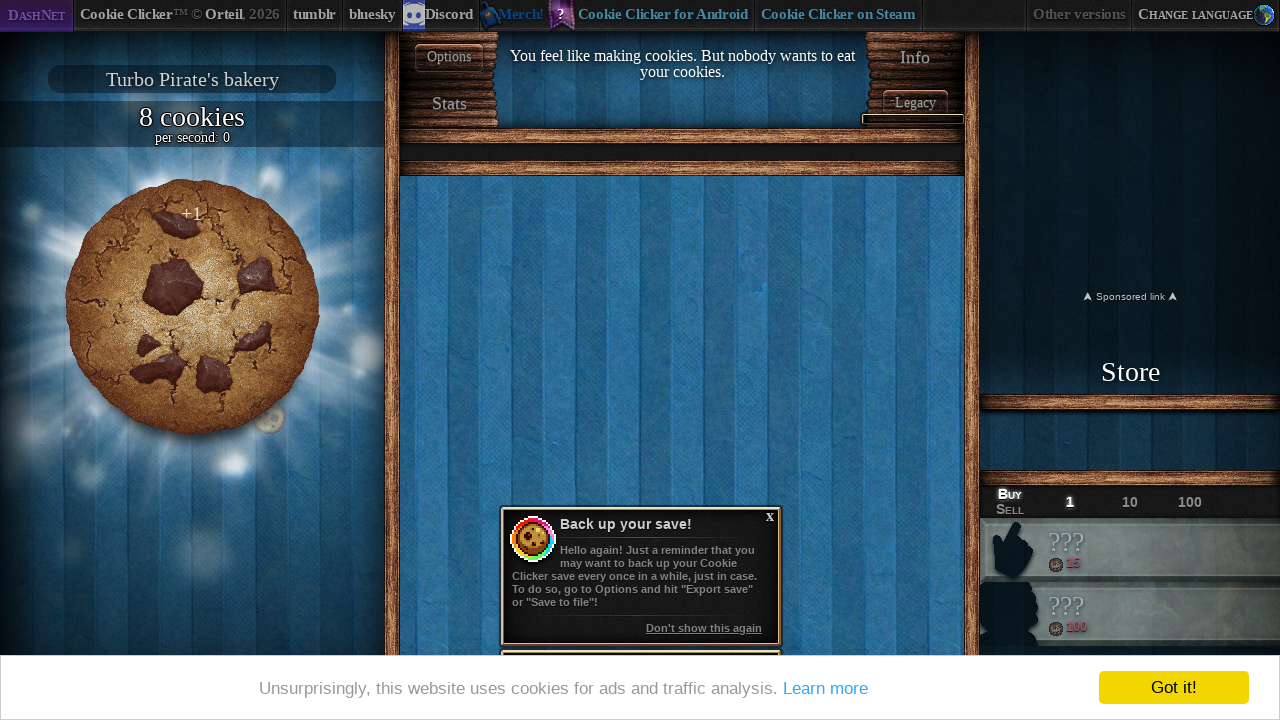

Identified 0 affordable products
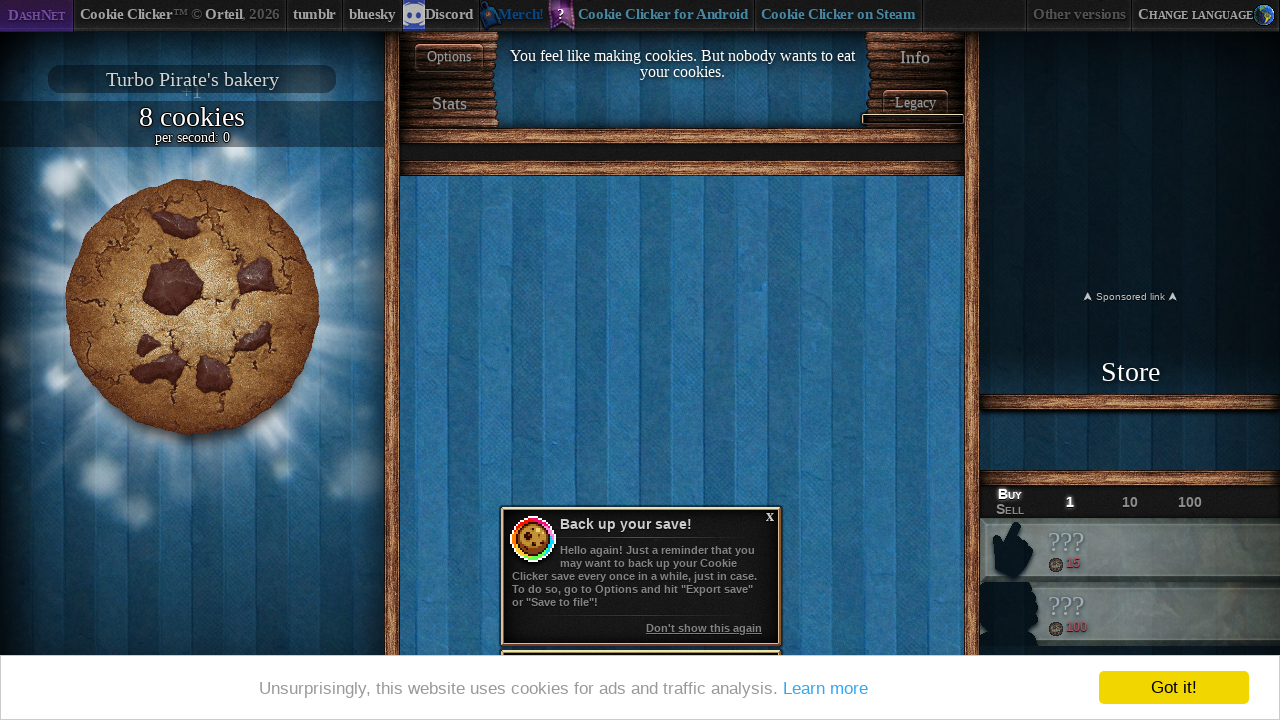

Clicked the big cookie at (192, 307) on #bigCookie
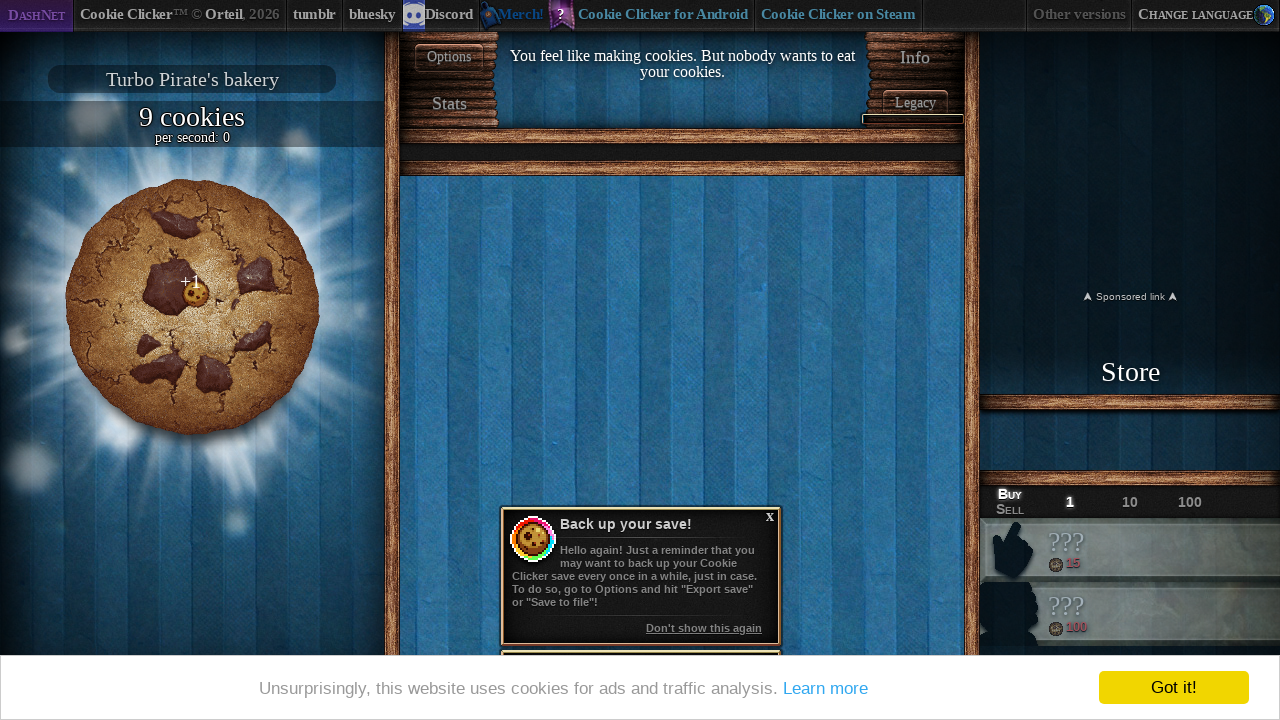

Clicked the big cookie at (192, 307) on #bigCookie
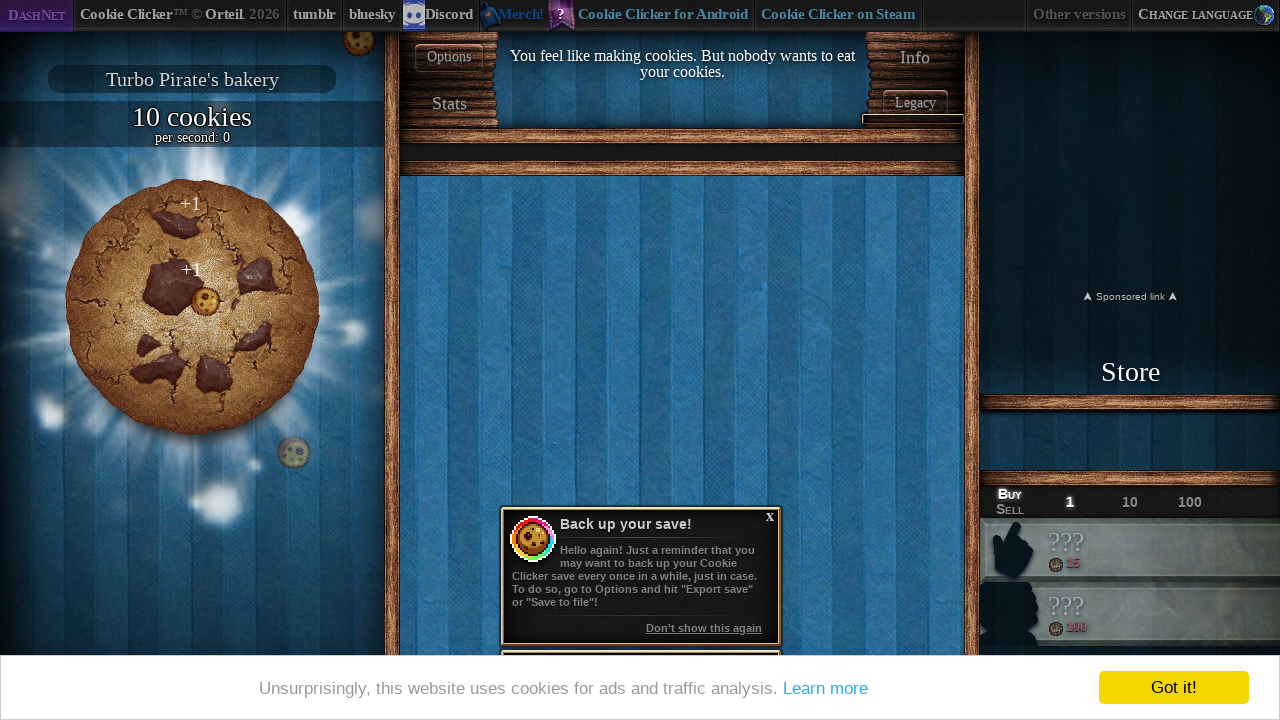

Found 21 products in shop
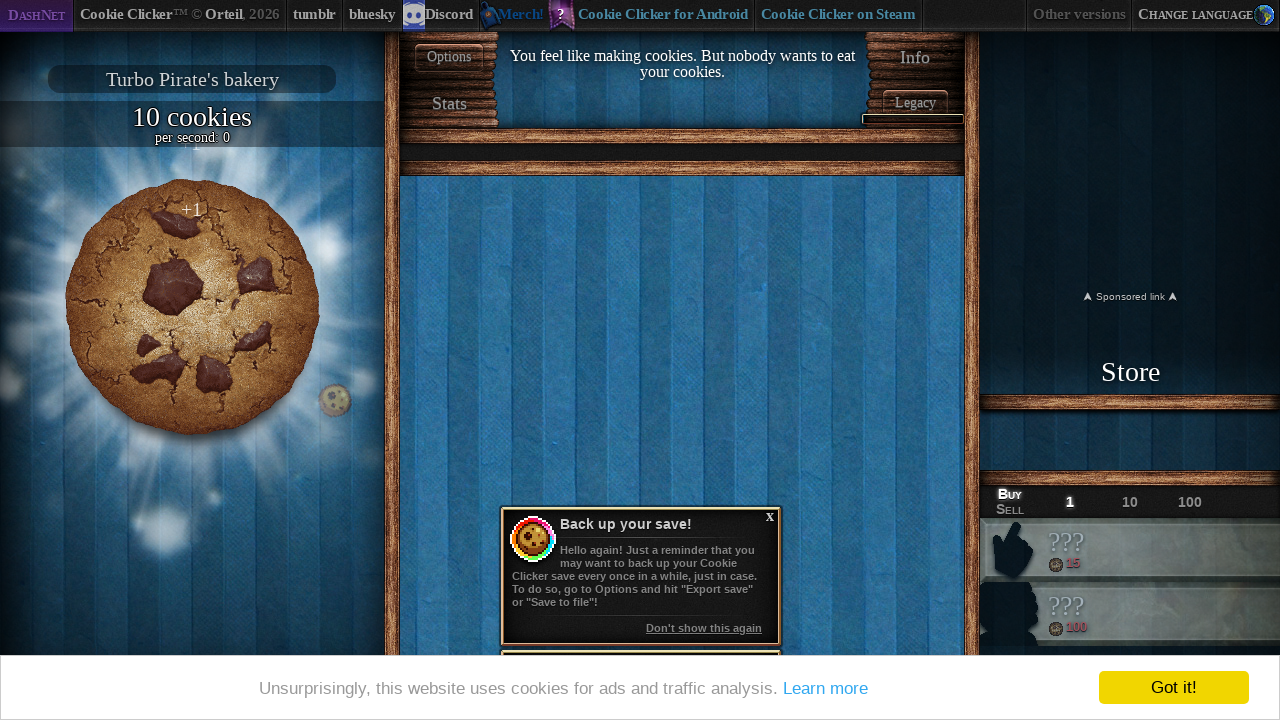

Identified 0 affordable products
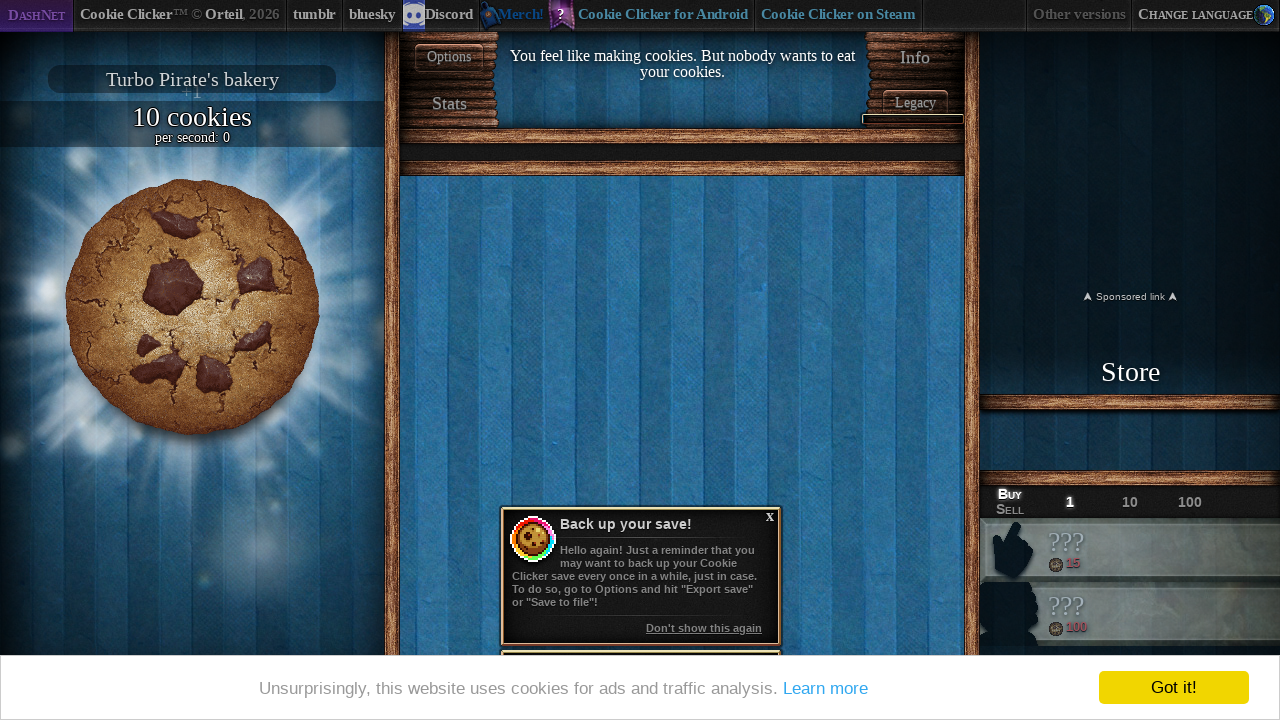

Clicked the big cookie at (192, 307) on #bigCookie
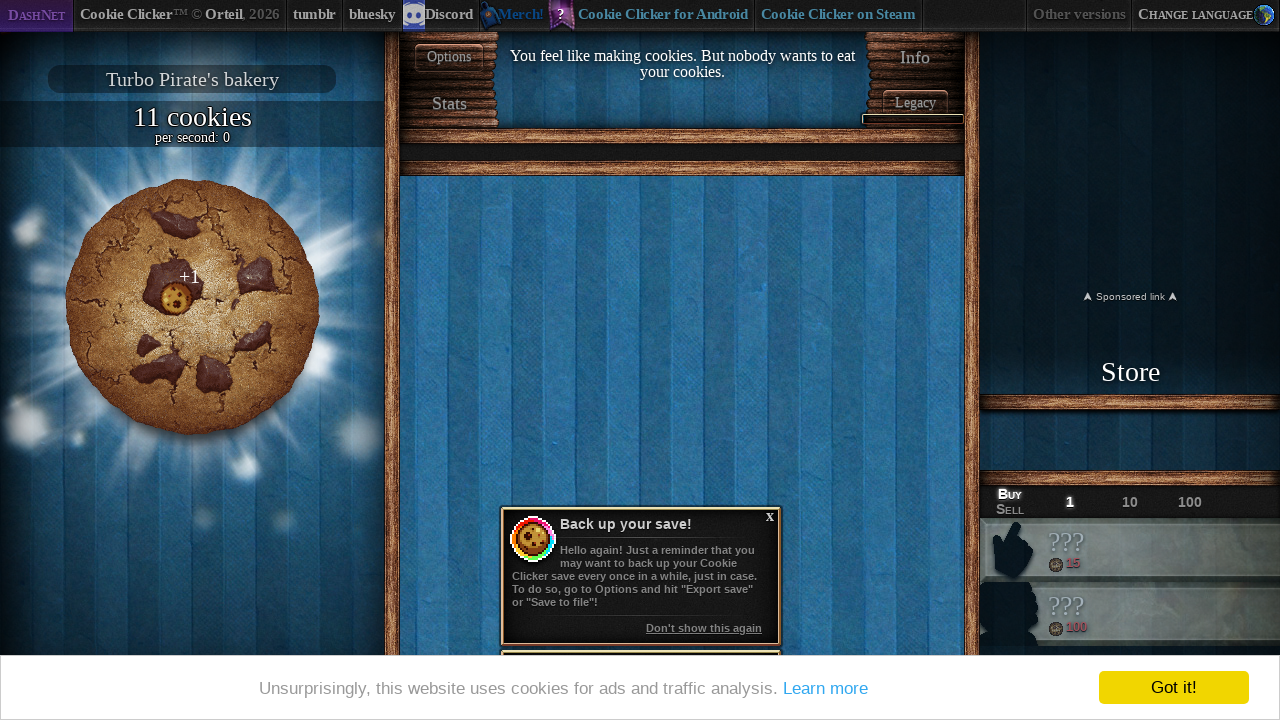

Clicked the big cookie at (192, 307) on #bigCookie
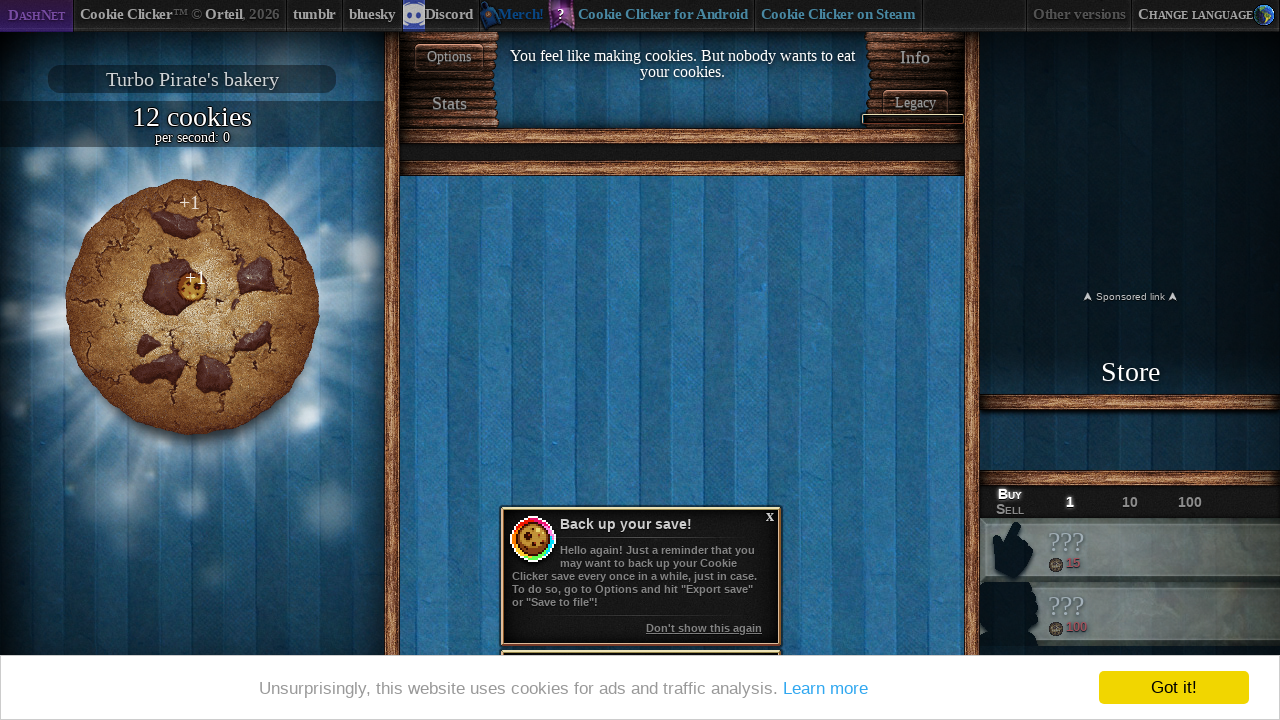

Found 21 products in shop
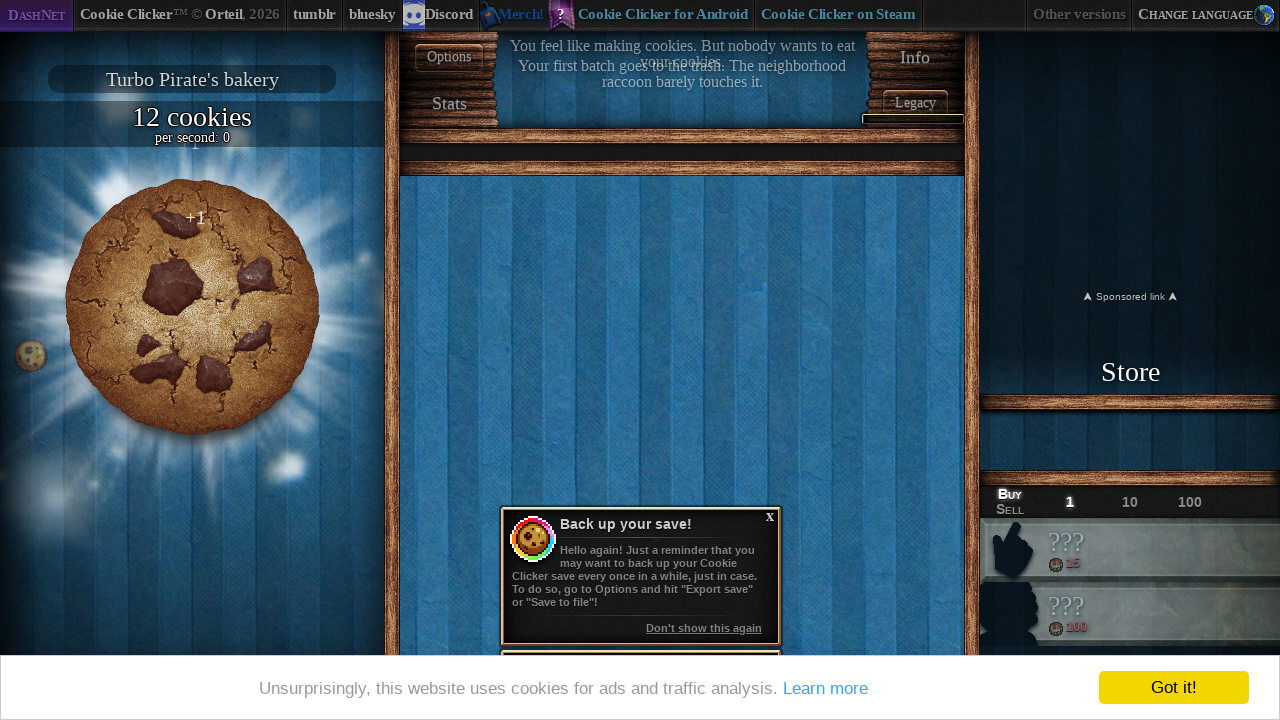

Identified 0 affordable products
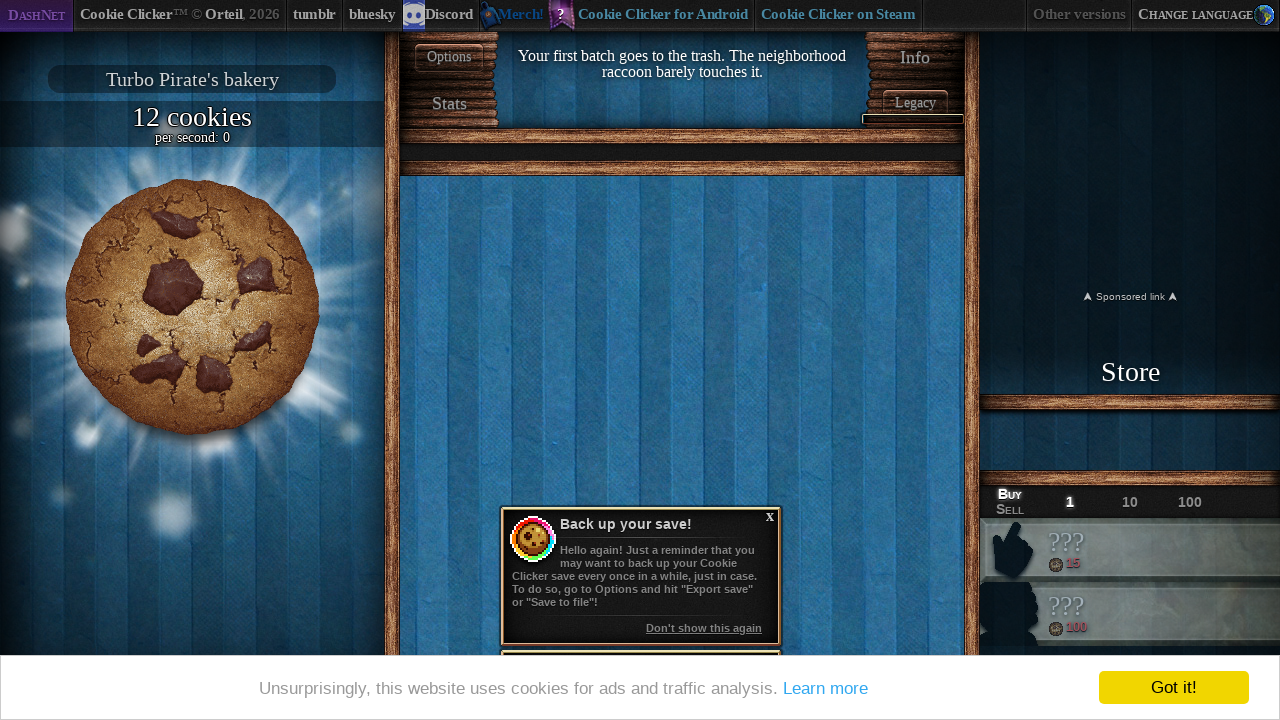

Clicked the big cookie at (192, 307) on #bigCookie
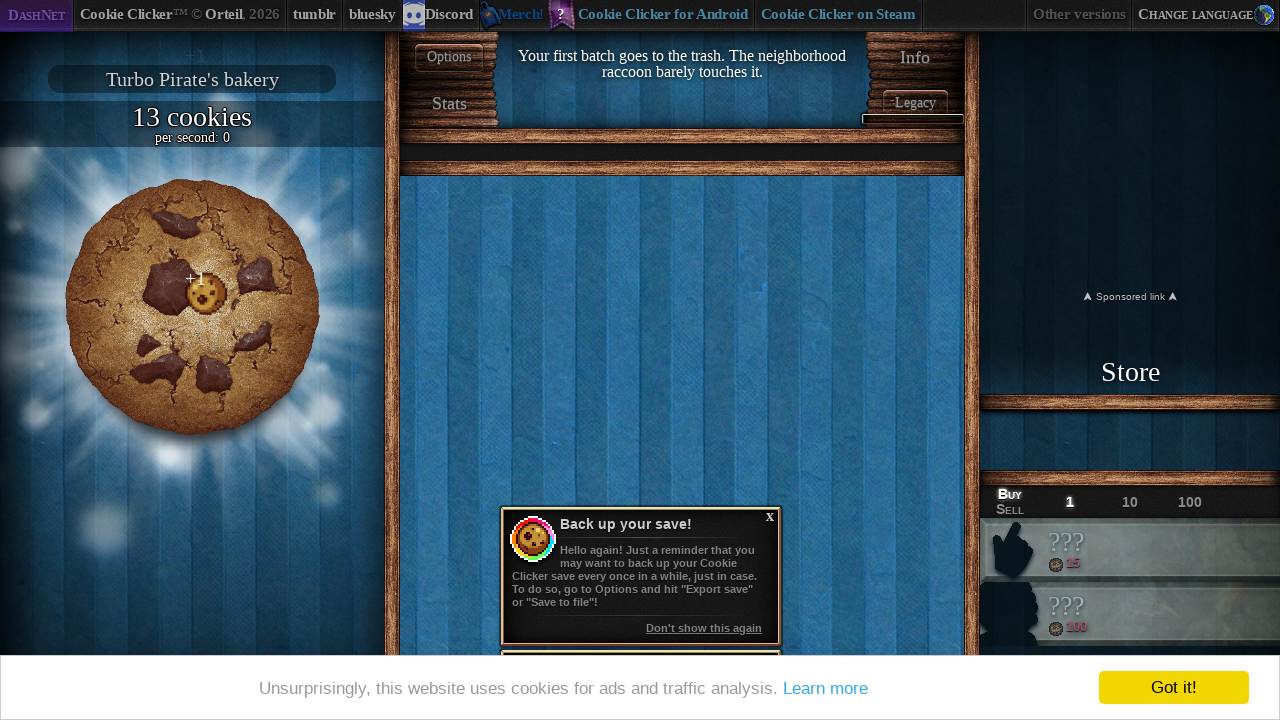

Waited 1 second to view final game state
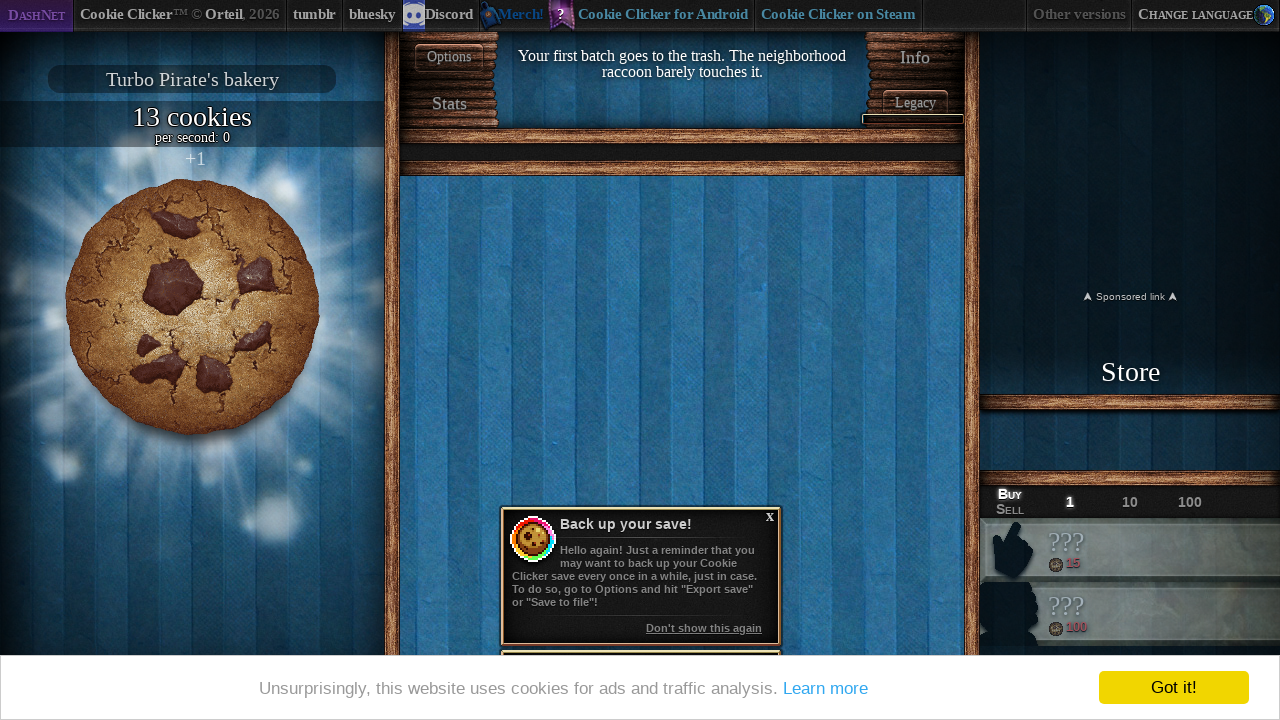

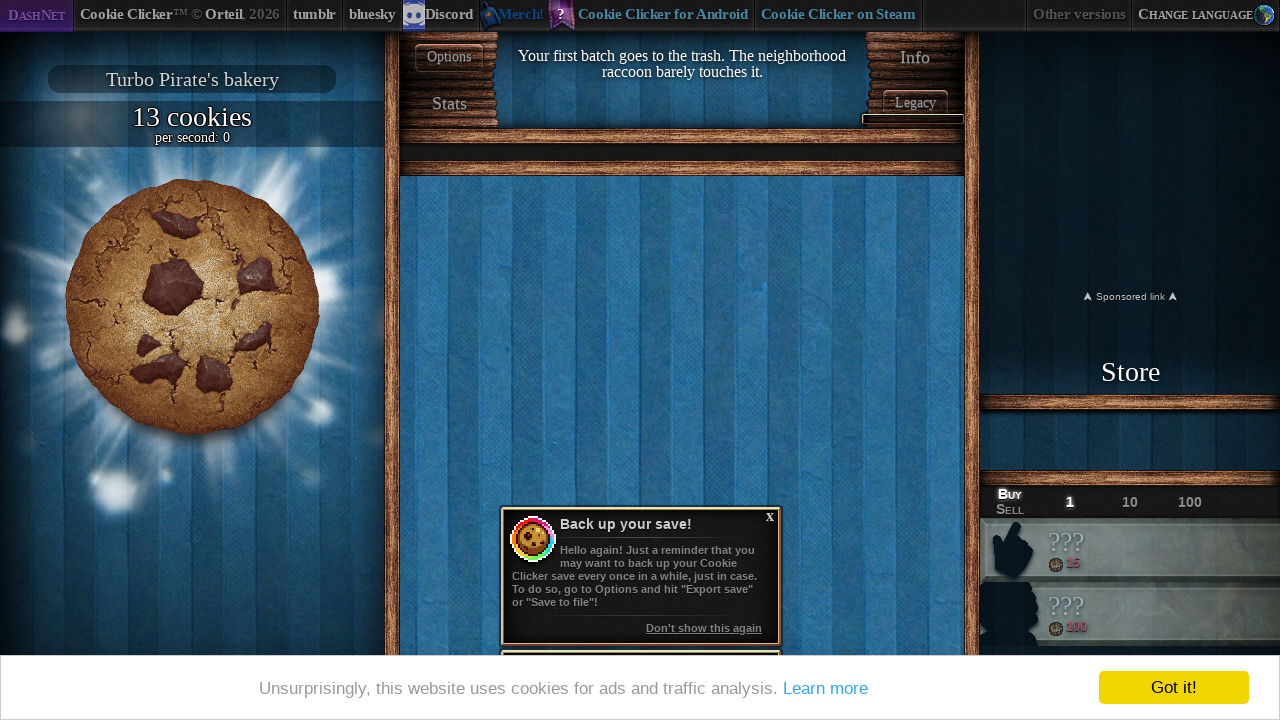